Tests dropdown selection functionality including multiple and single select dropdowns on the LetCode practice site

Starting URL: https://letcode.in/dropdowns

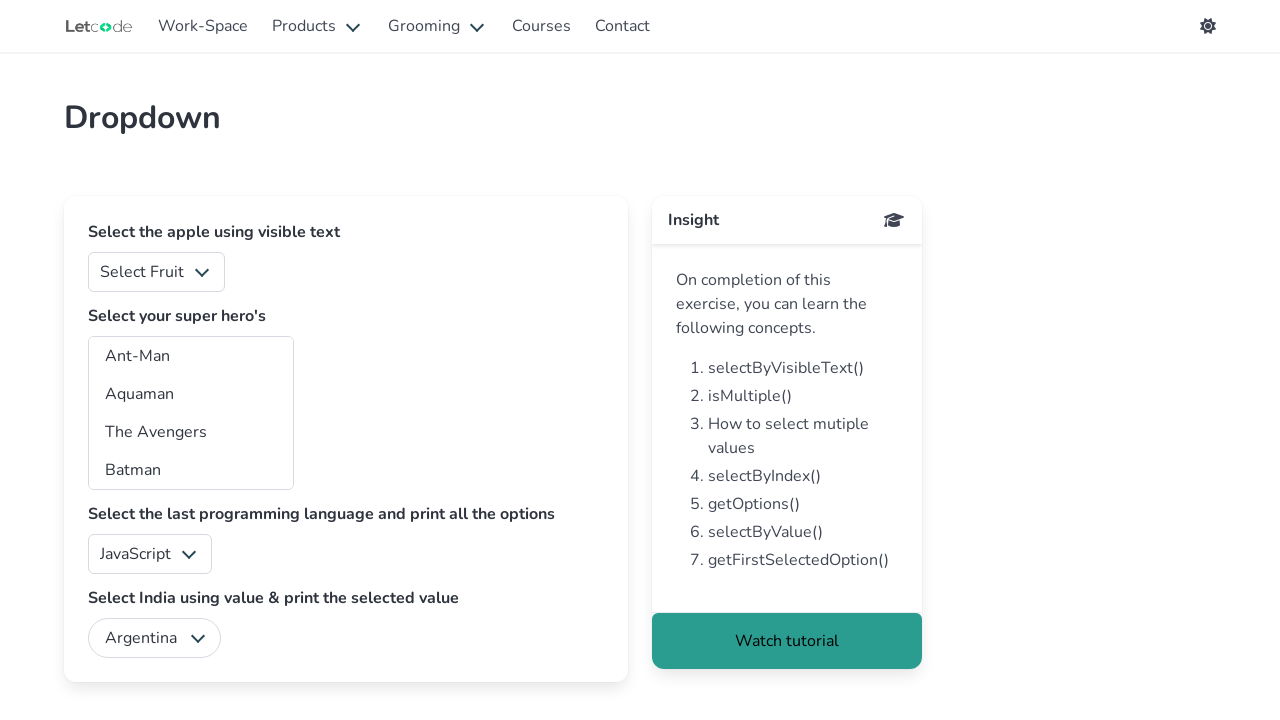

Located multiple dropdown element with id 'superheros'
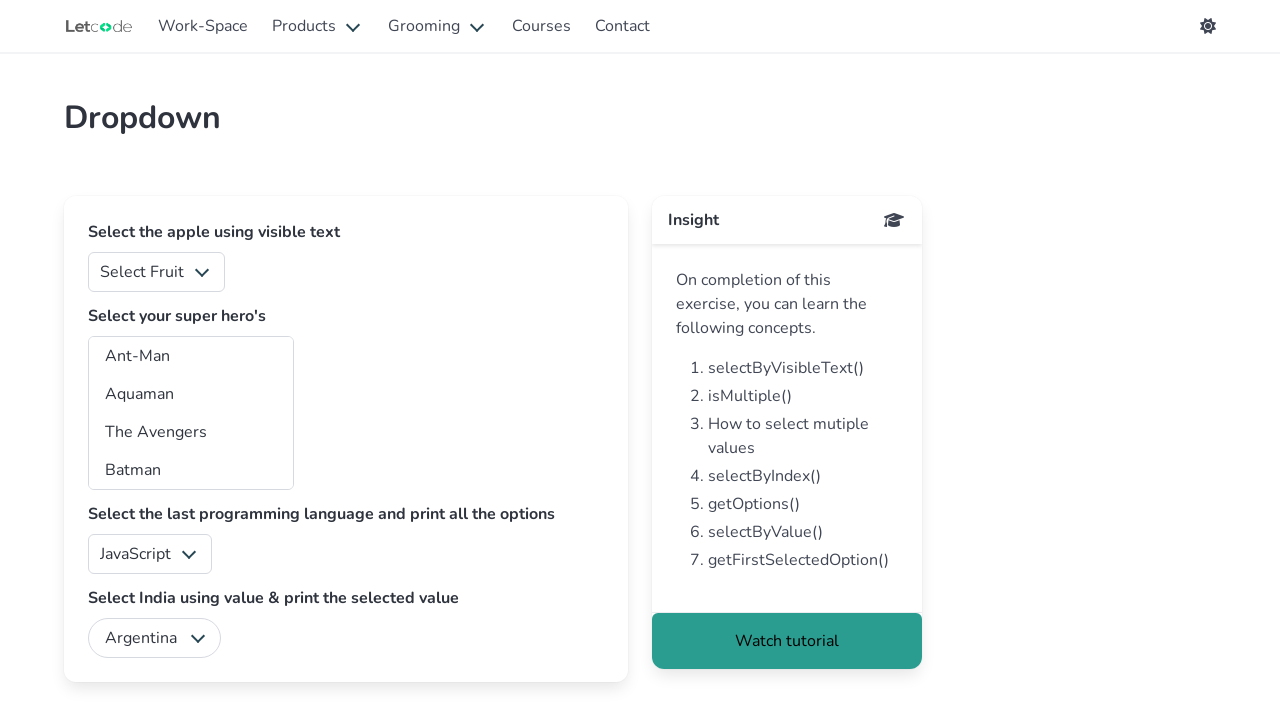

Selected option by value 'am' in superheros dropdown on #superheros
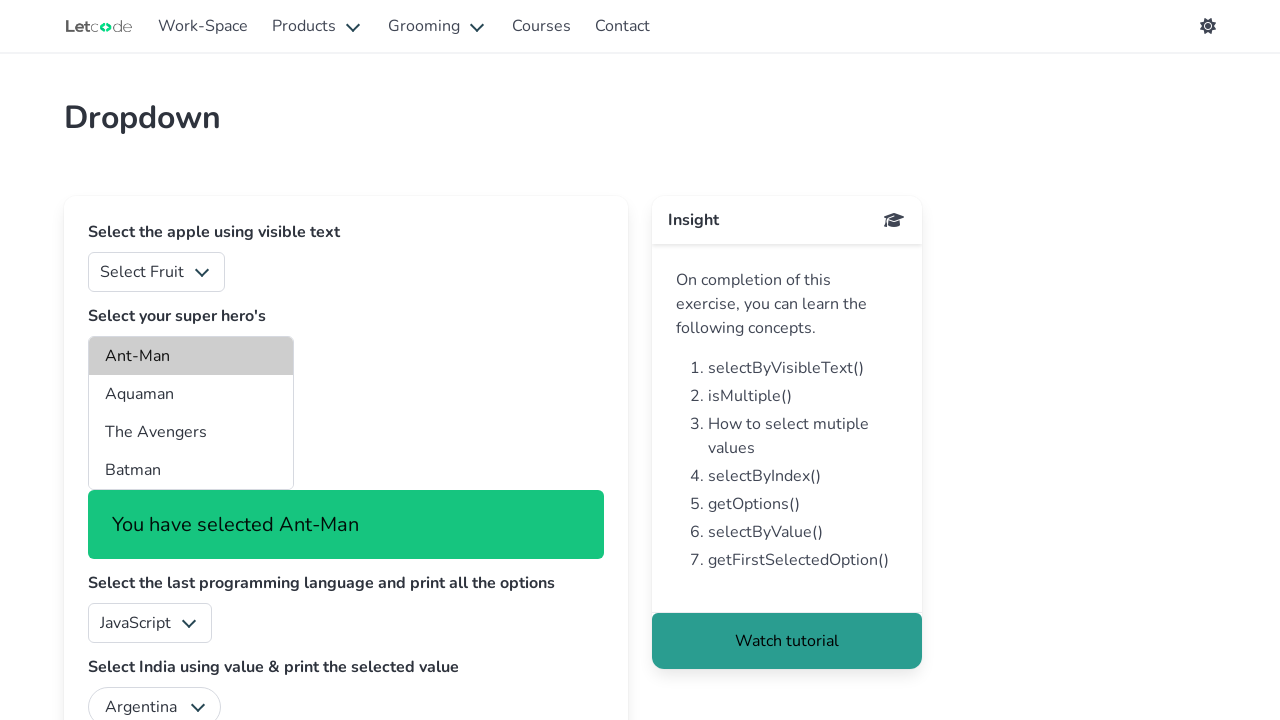

Selected 'Aquaman' by visible text in superheros dropdown on #superheros
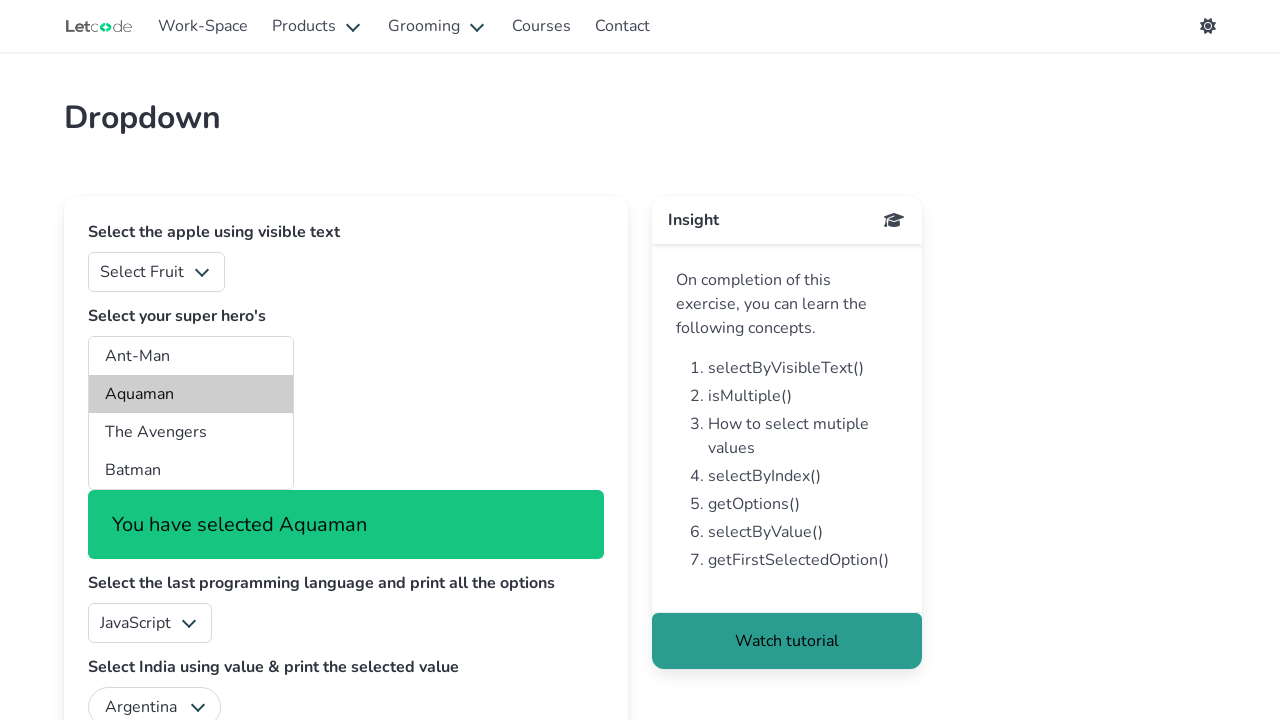

Retrieved all option elements from superheros dropdown
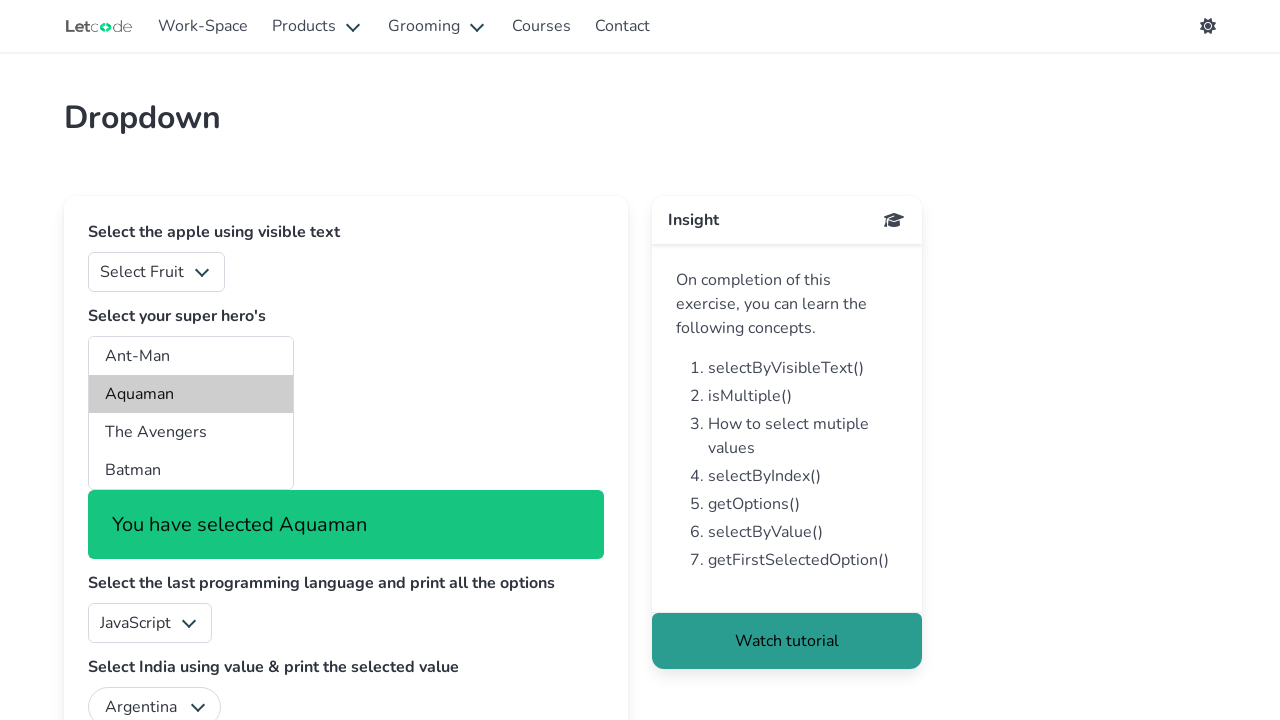

Selected option at index 2 in superheros dropdown on #superheros
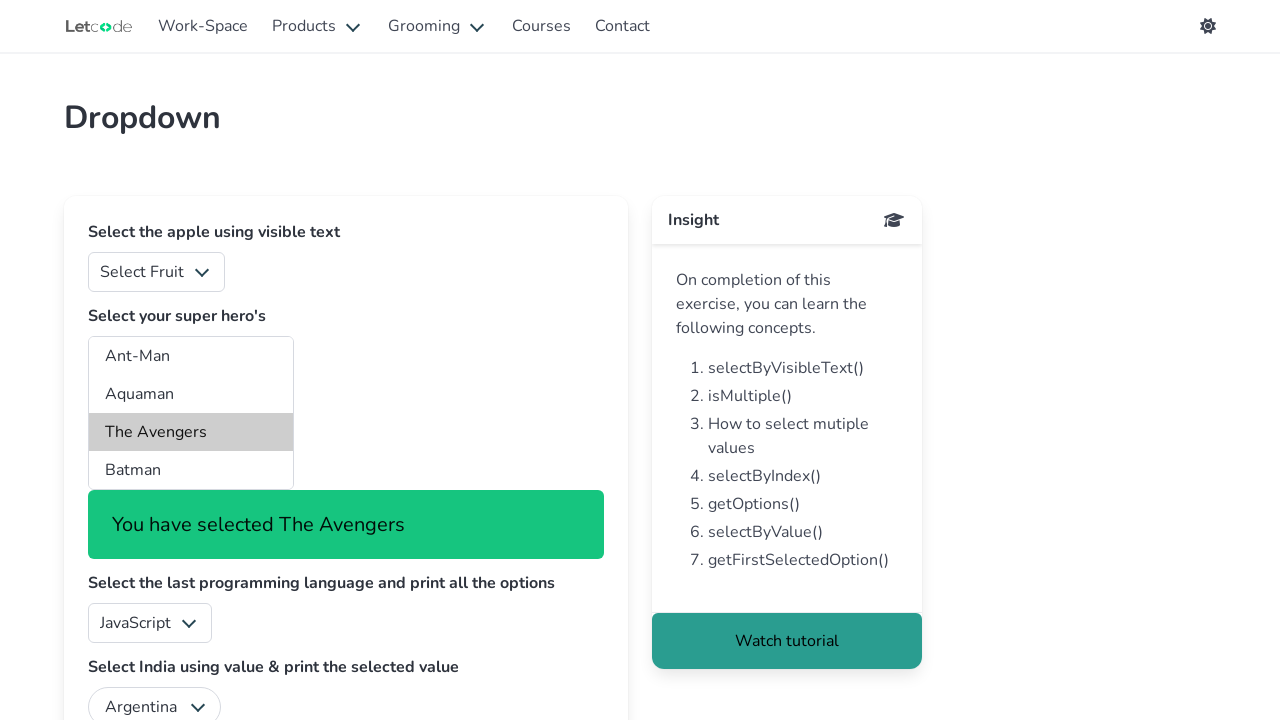

Deselected all selected options in superheros dropdown
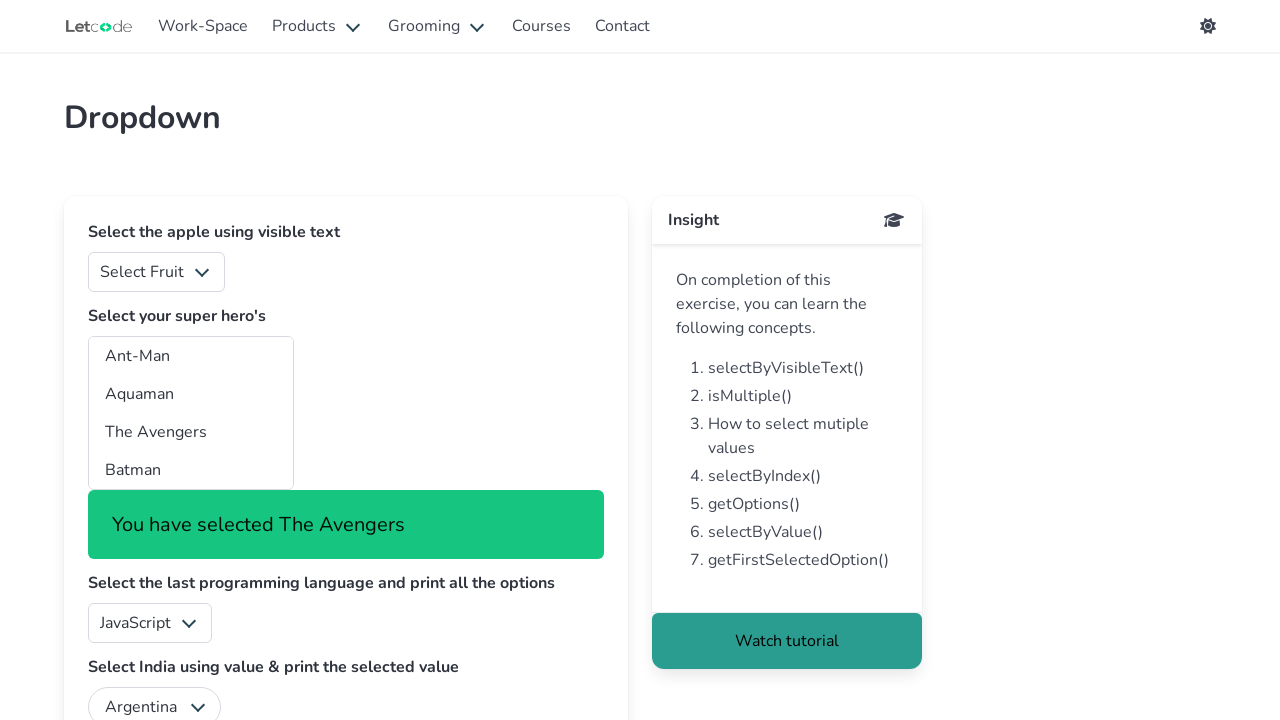

Selected option by value '0' in fruits dropdown on #fruits
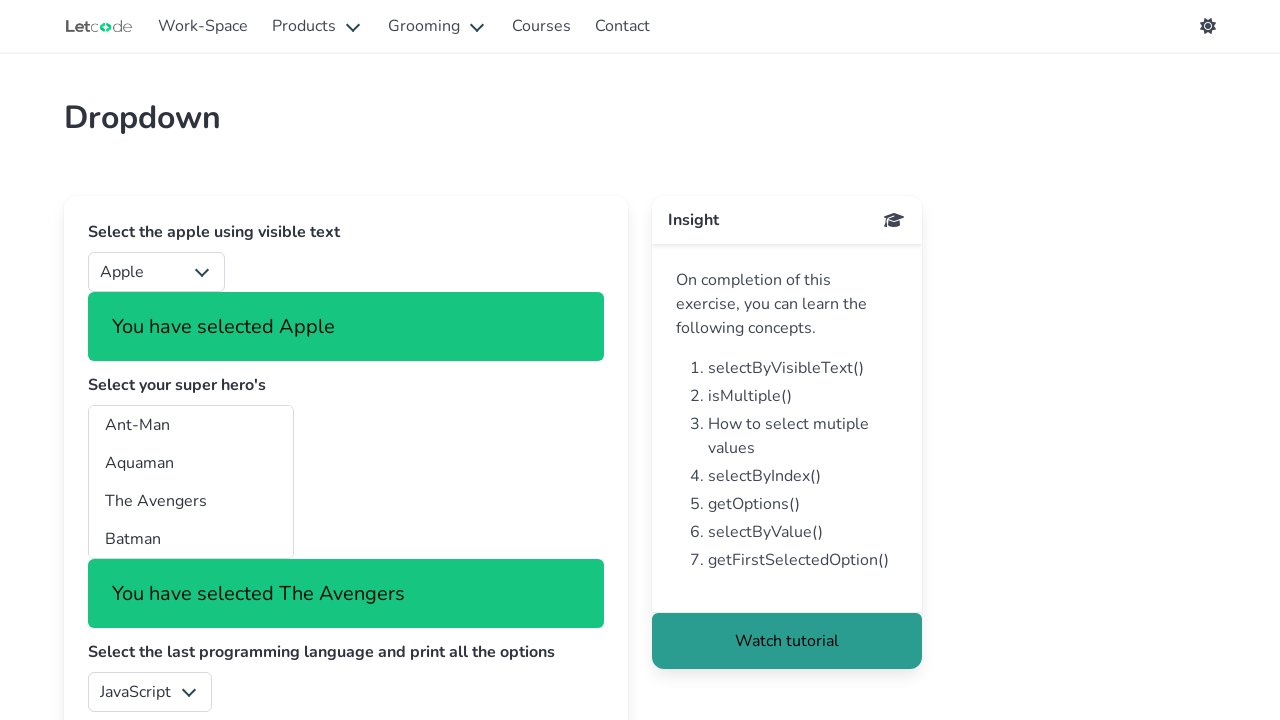

Selected 'Mango' by visible text in fruits dropdown on #fruits
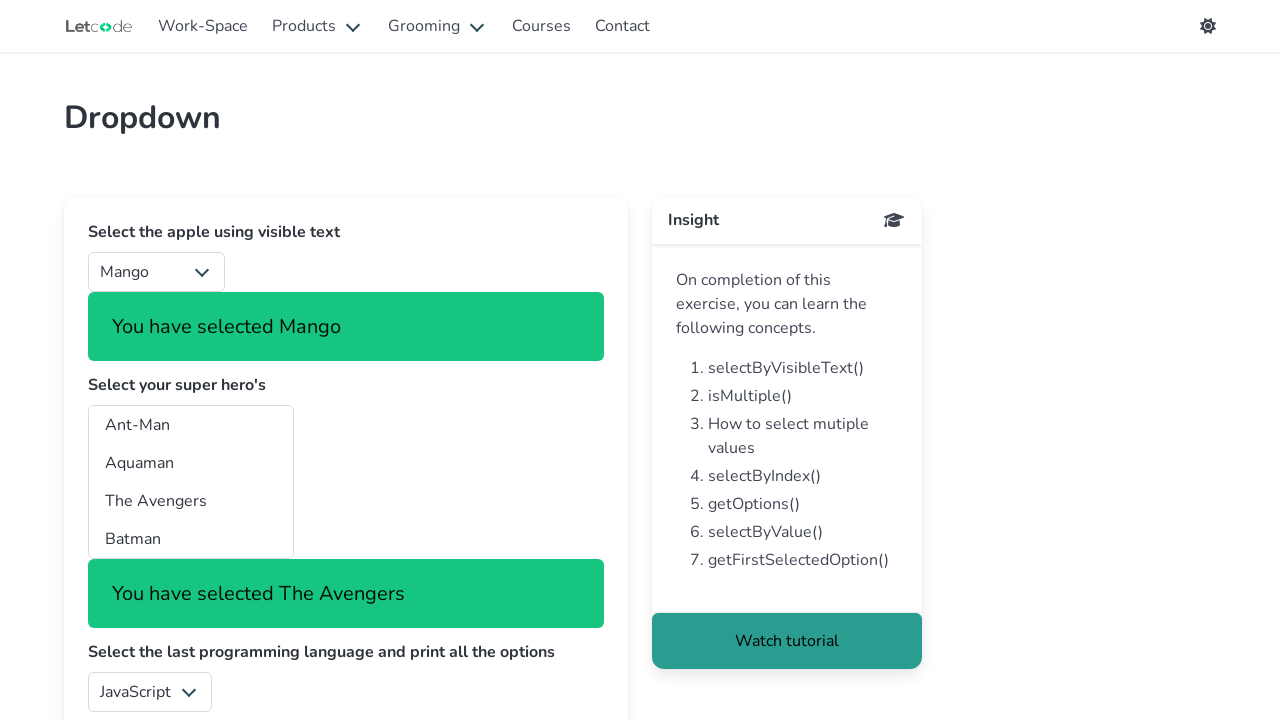

Selected option at index 3 in fruits dropdown on #fruits
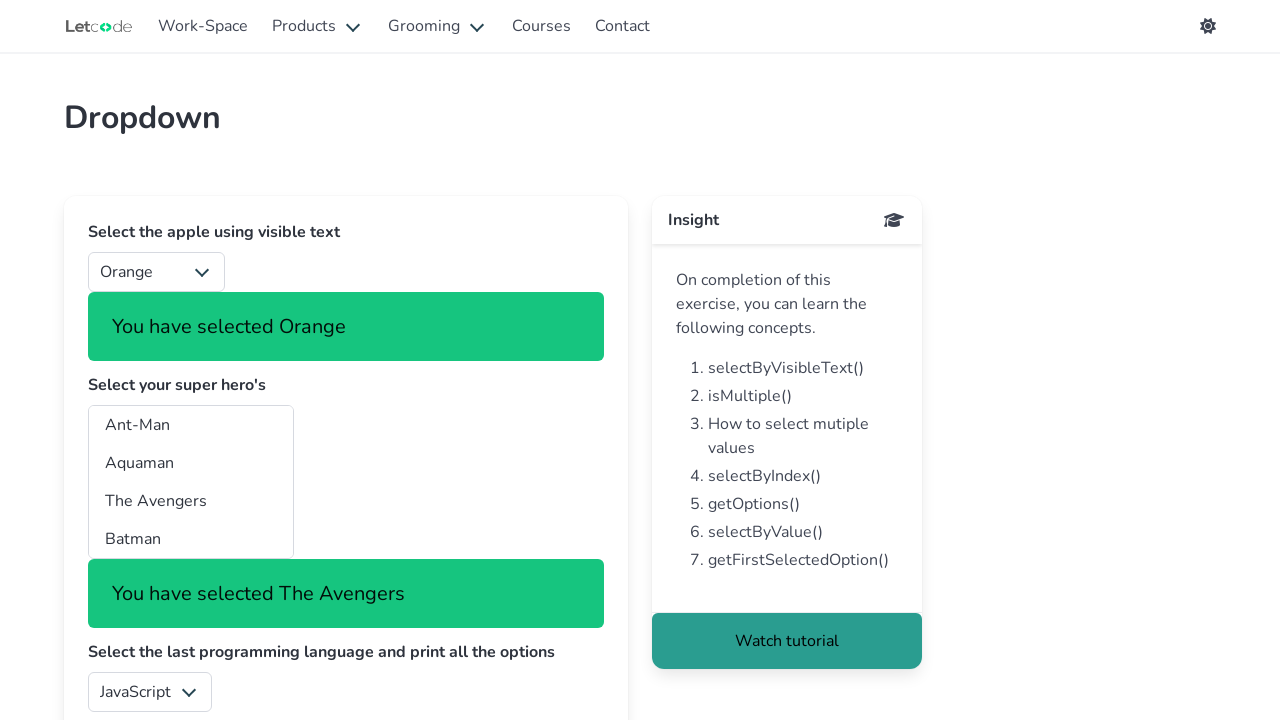

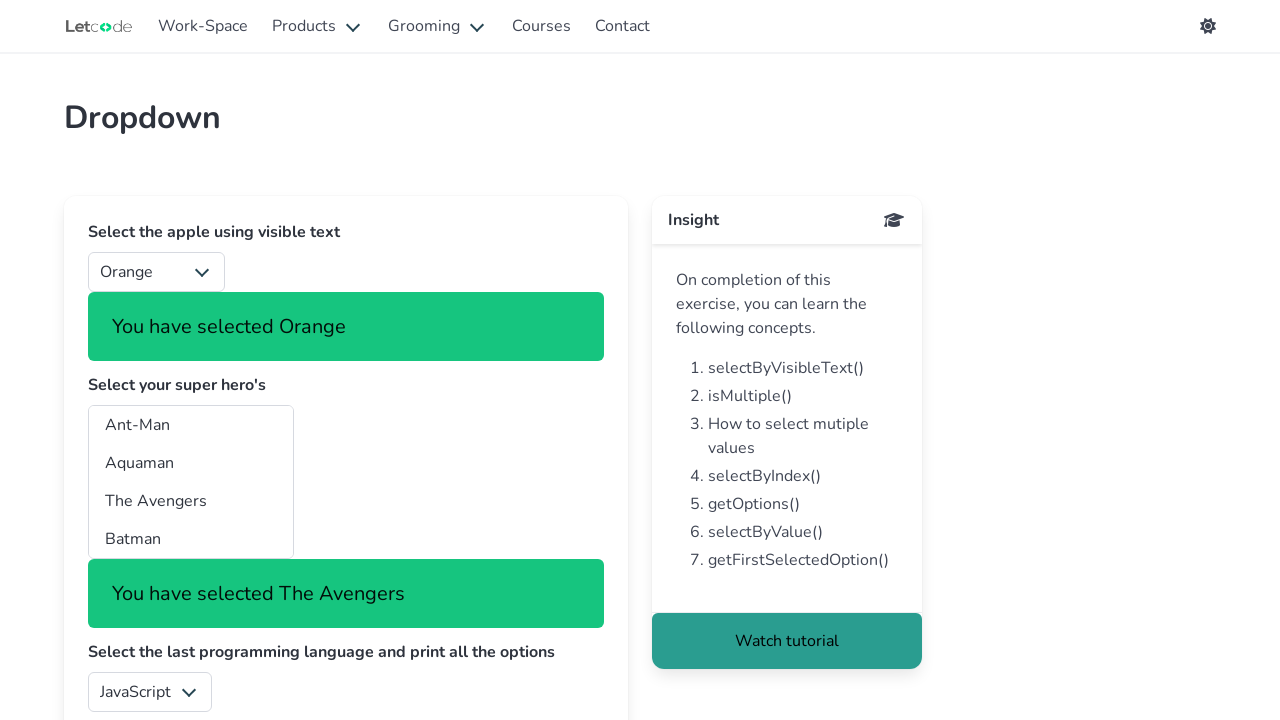